Automates an e-commerce shopping flow by adding specific products to cart, applying a promo code, and completing the checkout process with country selection.

Starting URL: https://rahulshettyacademy.com/seleniumPractise/

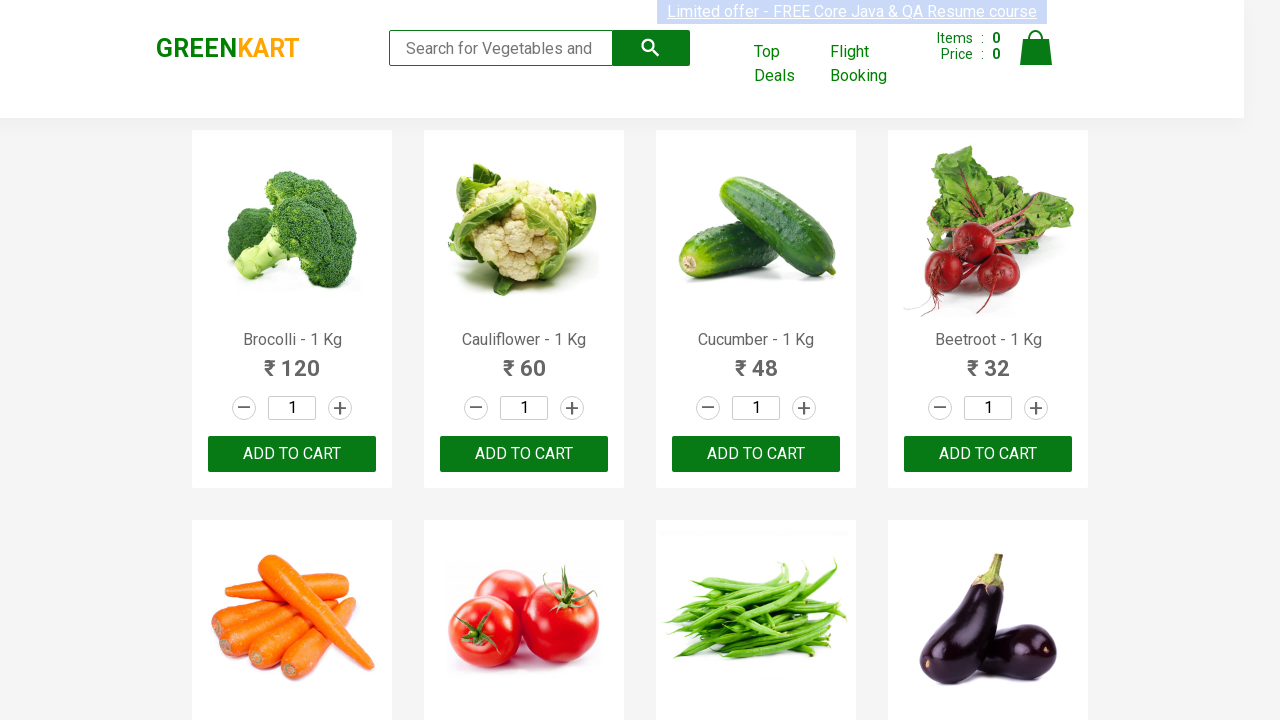

Retrieved all product elements from the page
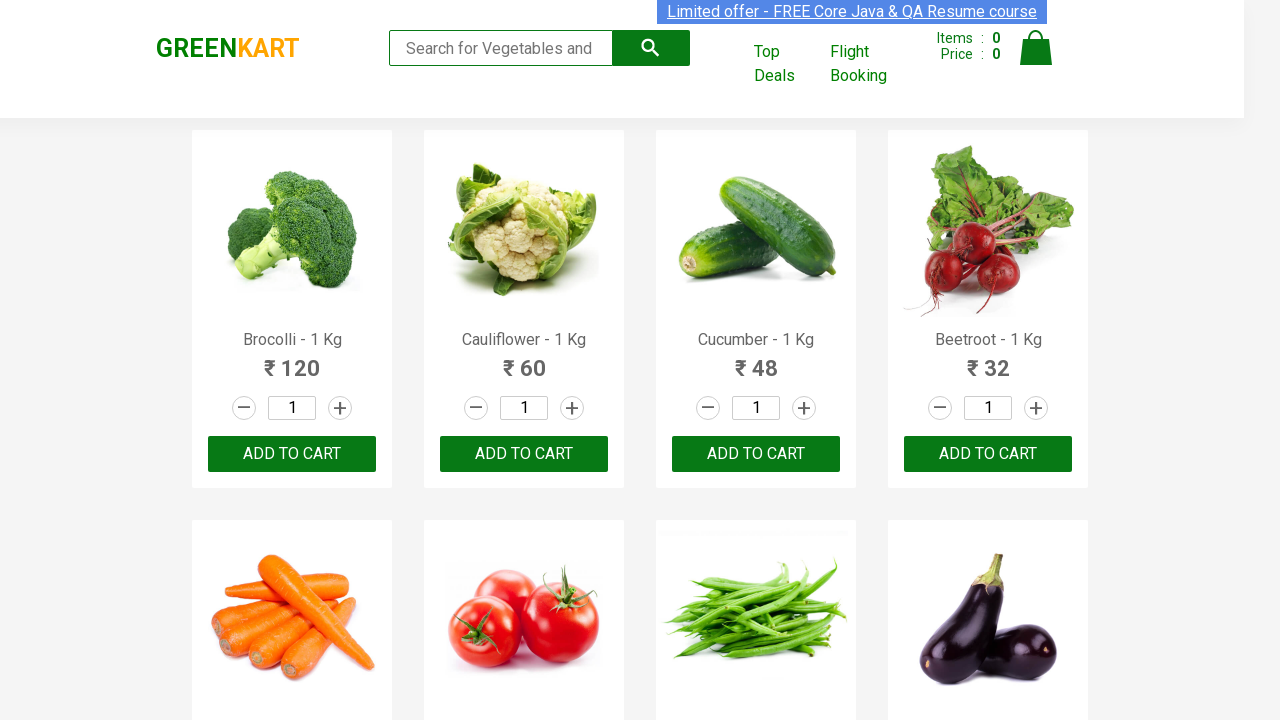

Added 'Brocolli' to cart (1/3)
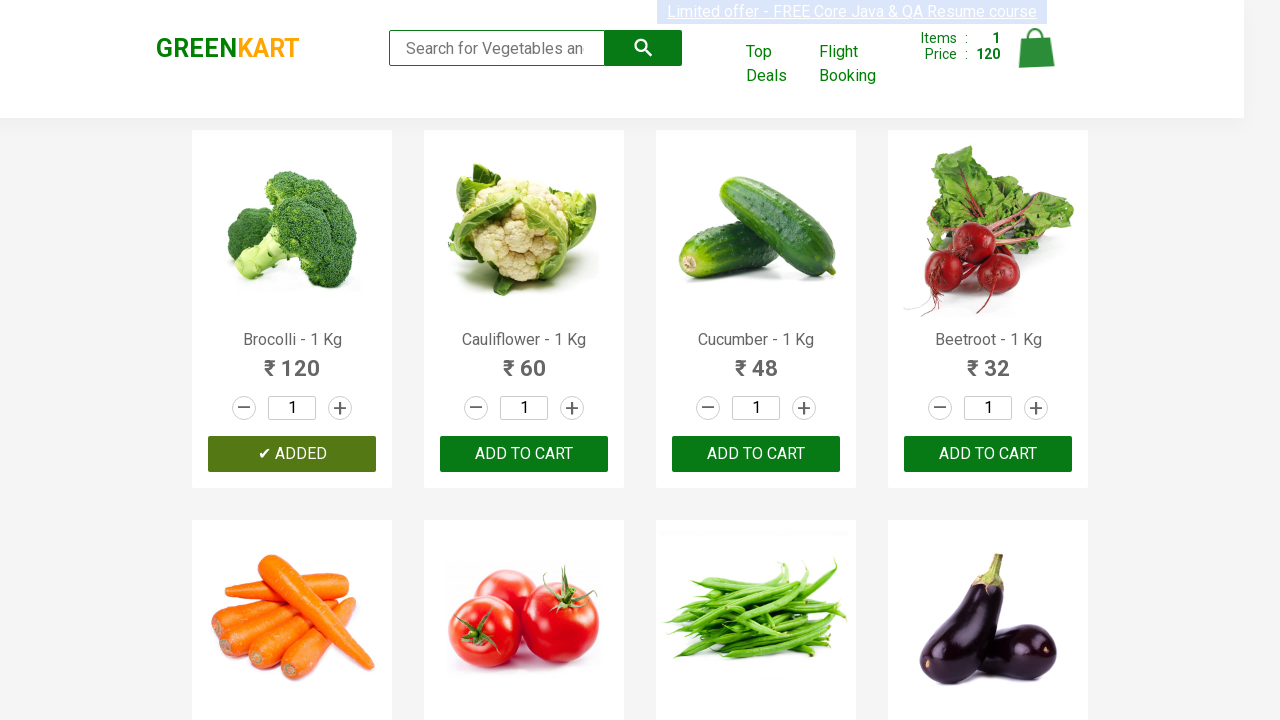

Added 'Cucumber' to cart (2/3)
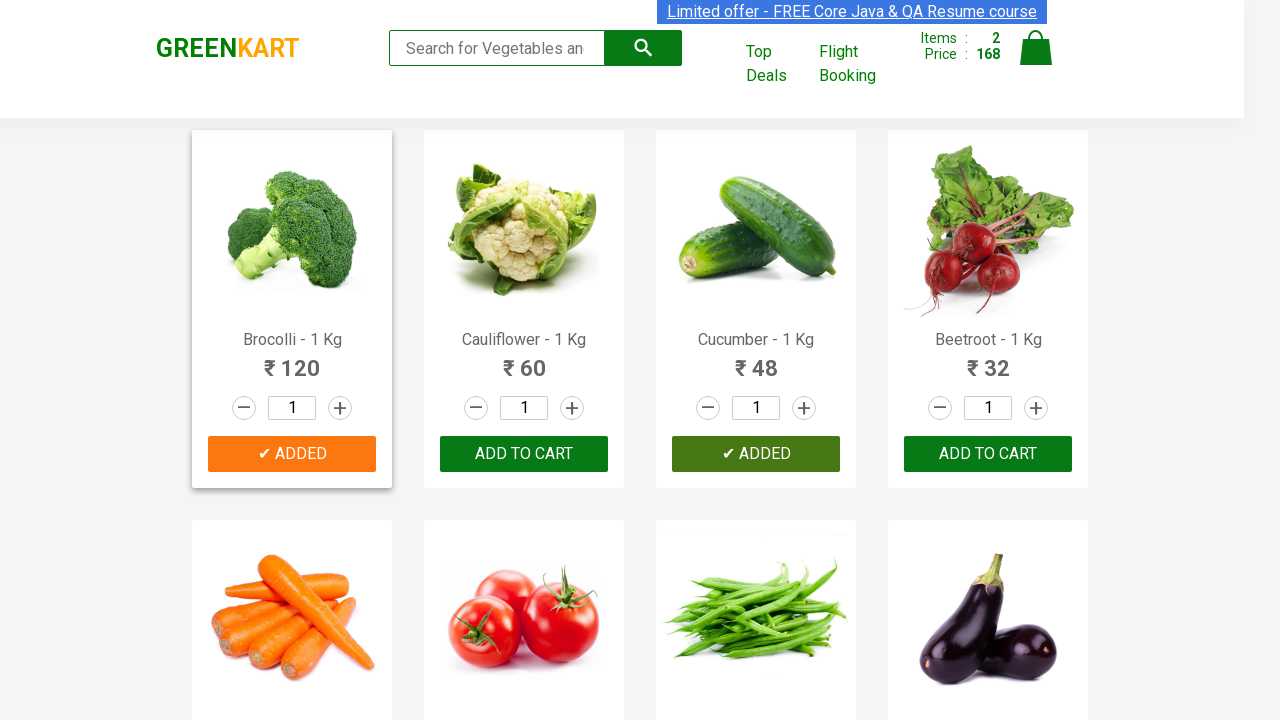

Added 'Beetroot' to cart (3/3)
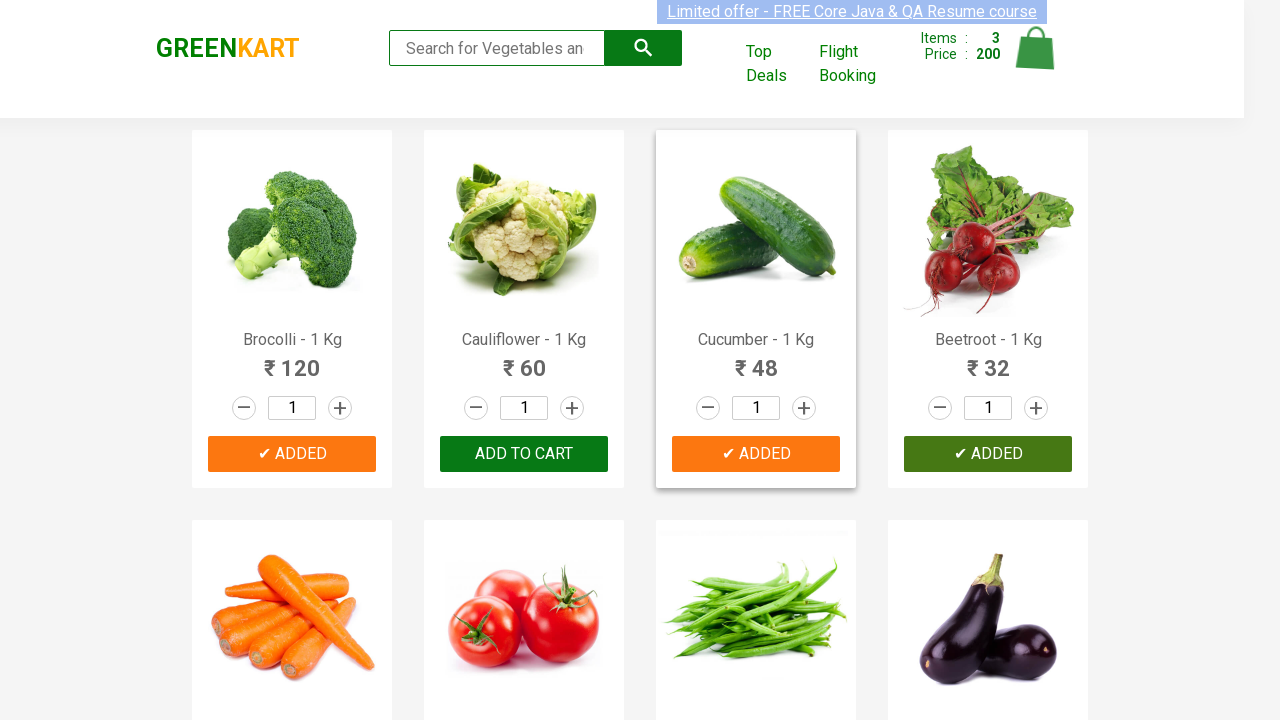

Clicked shopping cart icon to view cart at (1036, 48) on img[alt='Cart']
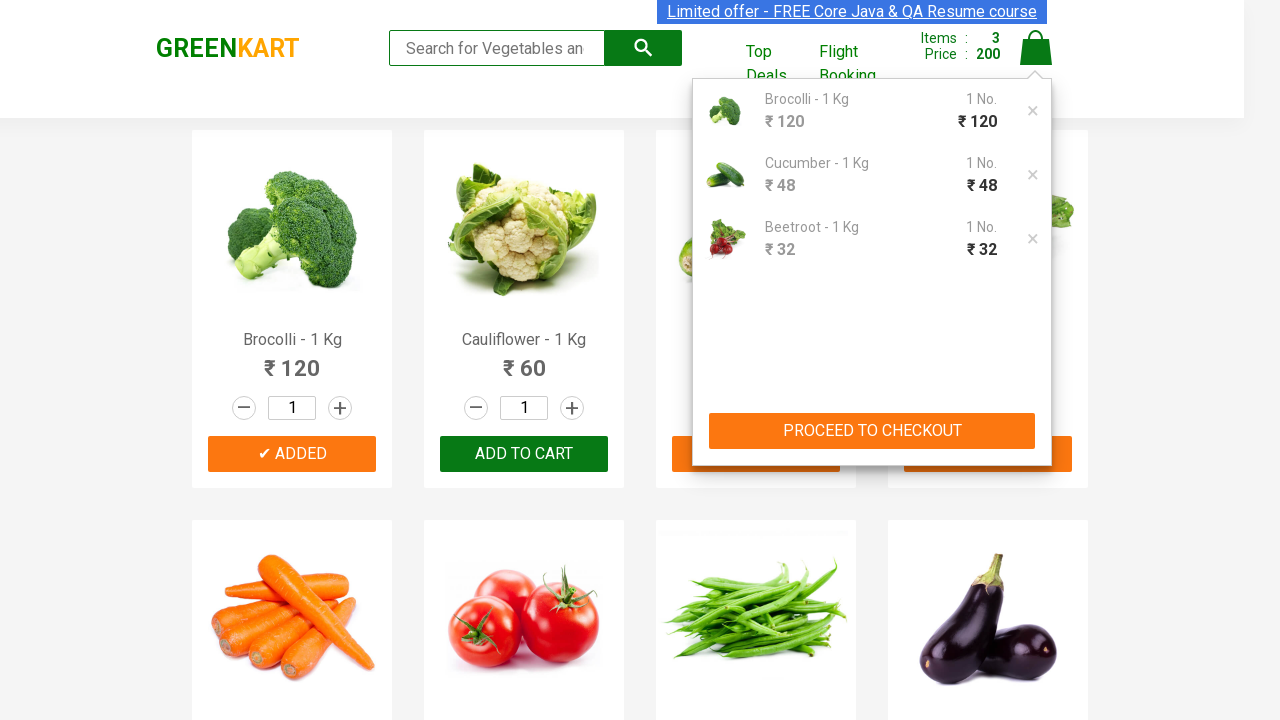

Clicked 'Proceed to Checkout' button at (872, 431) on xpath=//button[contains(text(),'PROCEED TO CHECKOUT')]
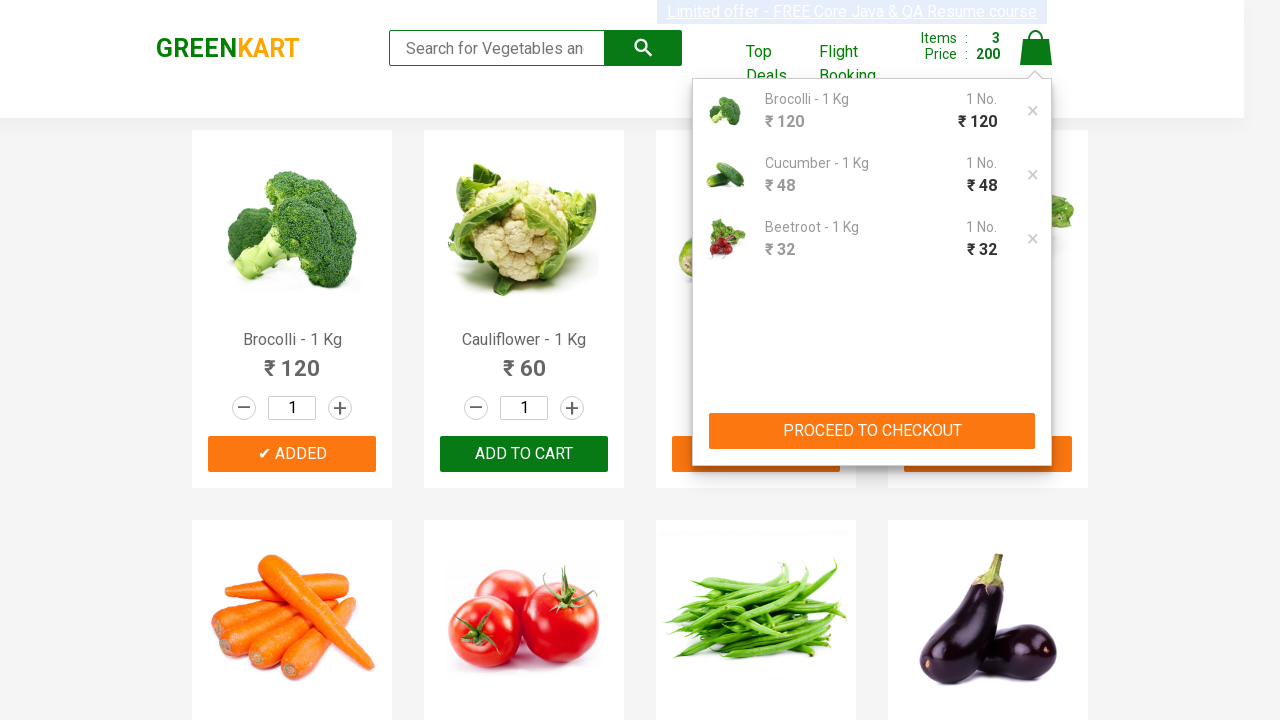

Promo code input field is now visible
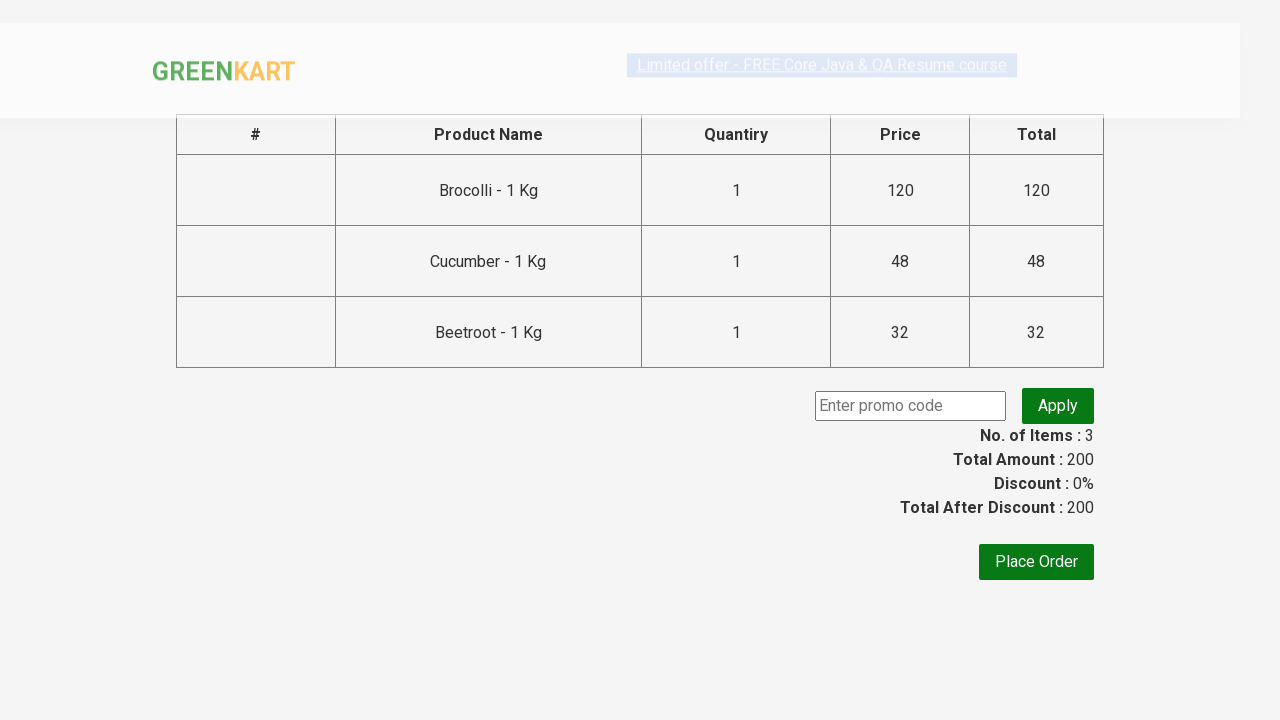

Entered promo code 'rahulshettyacademy' on input.promoCode
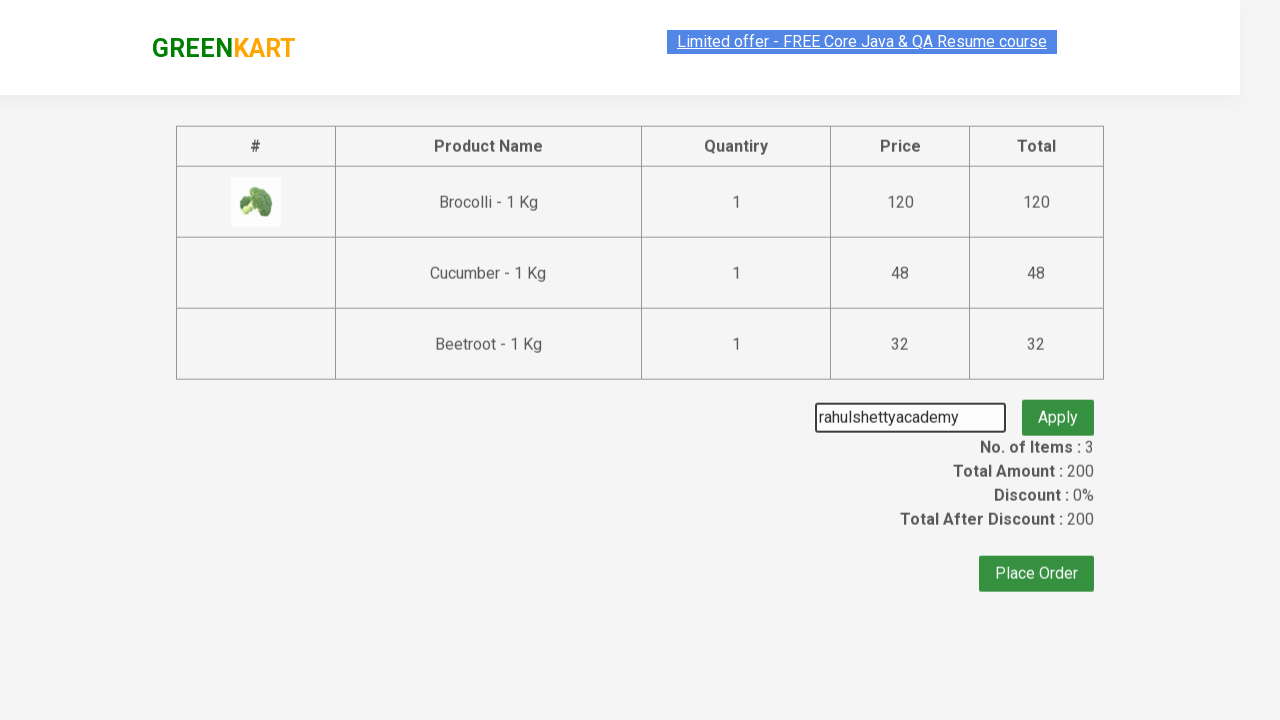

Clicked button to apply promo code at (1058, 406) on button.promoBtn
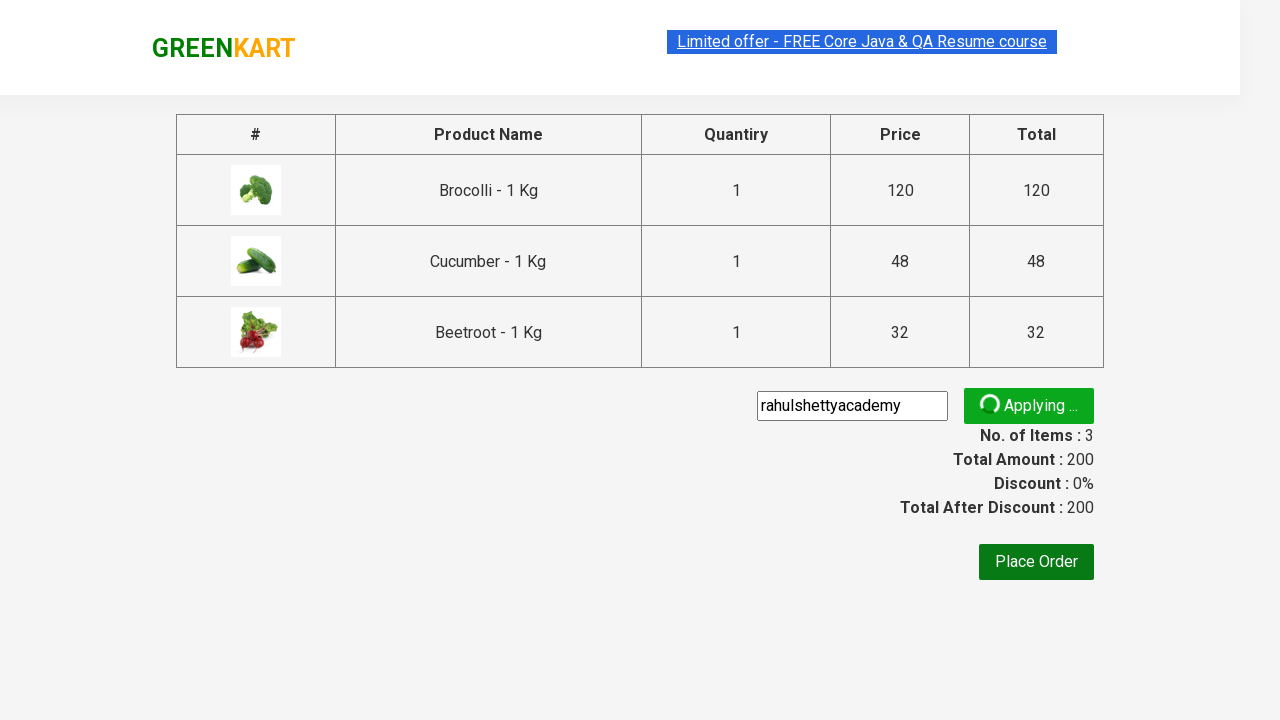

Promo code confirmation message is displayed
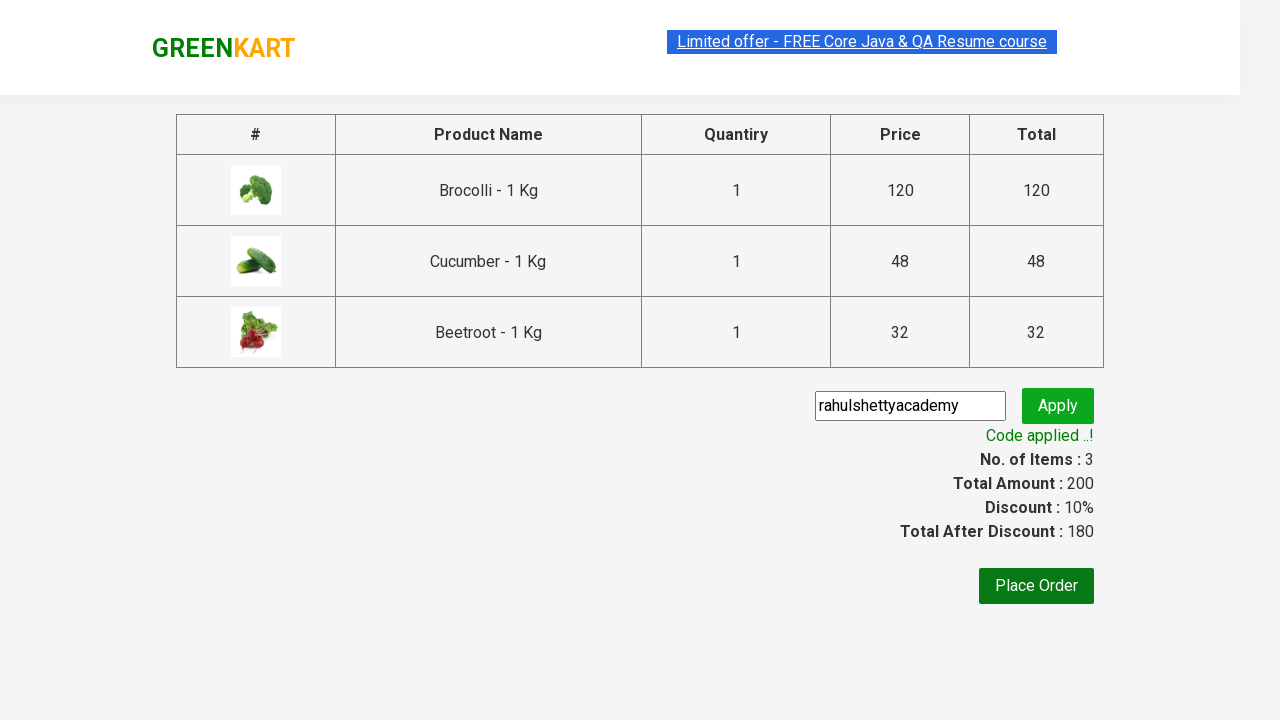

Clicked 'Place Order' button at (1036, 586) on xpath=//button[normalize-space()='Place Order']
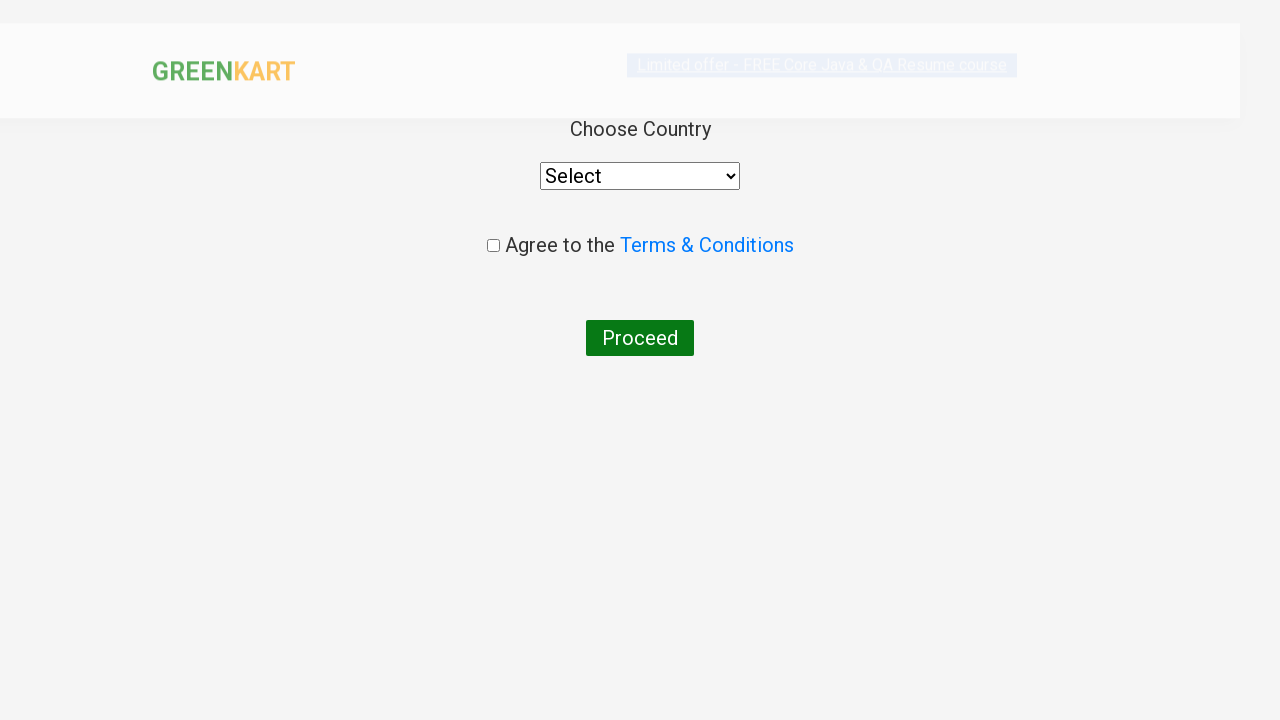

Selected 'Australia' from country dropdown on //select
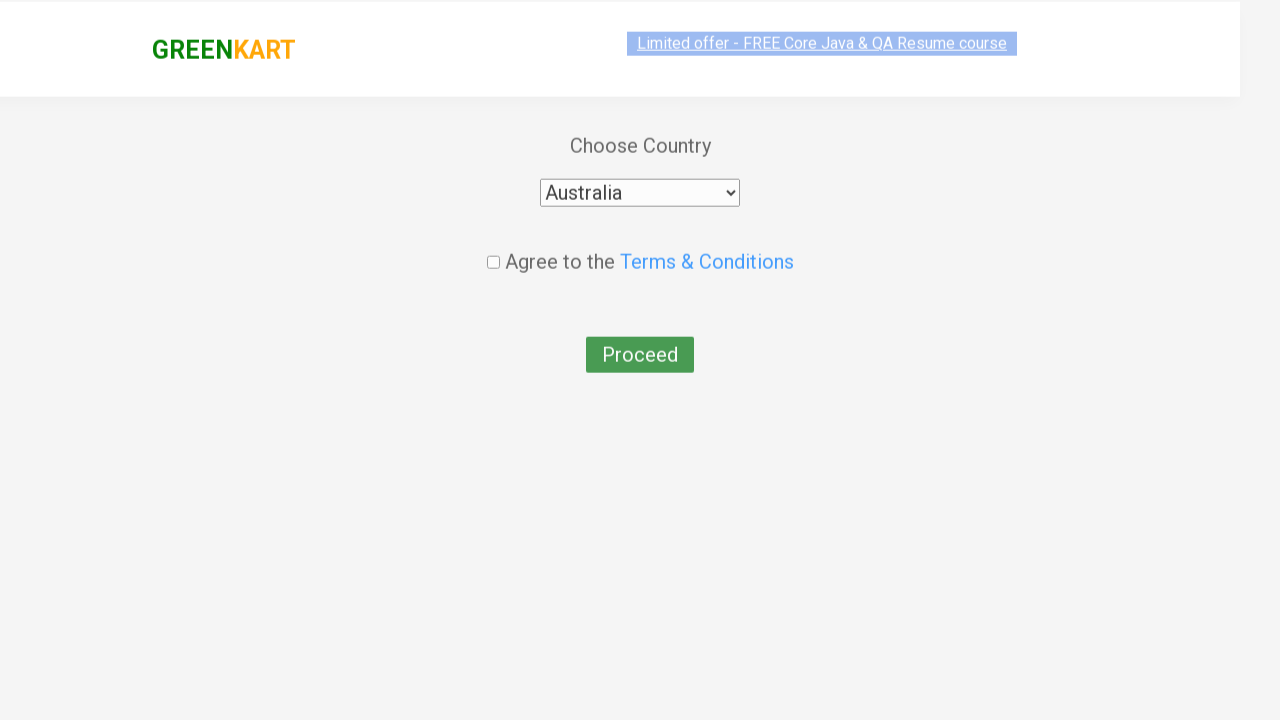

Checked the agreement checkbox at (493, 246) on xpath=//input[@type='checkbox']
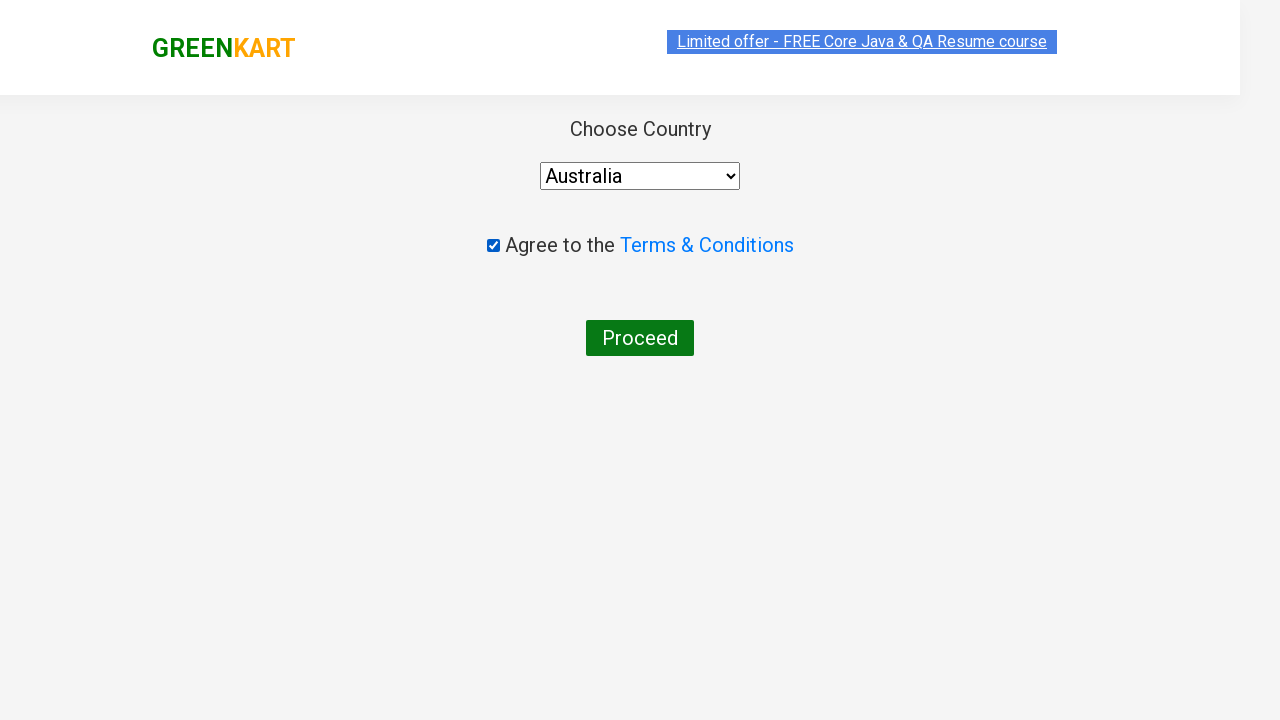

Clicked 'Proceed' button to complete order at (640, 338) on xpath=//button[normalize-space()='Proceed']
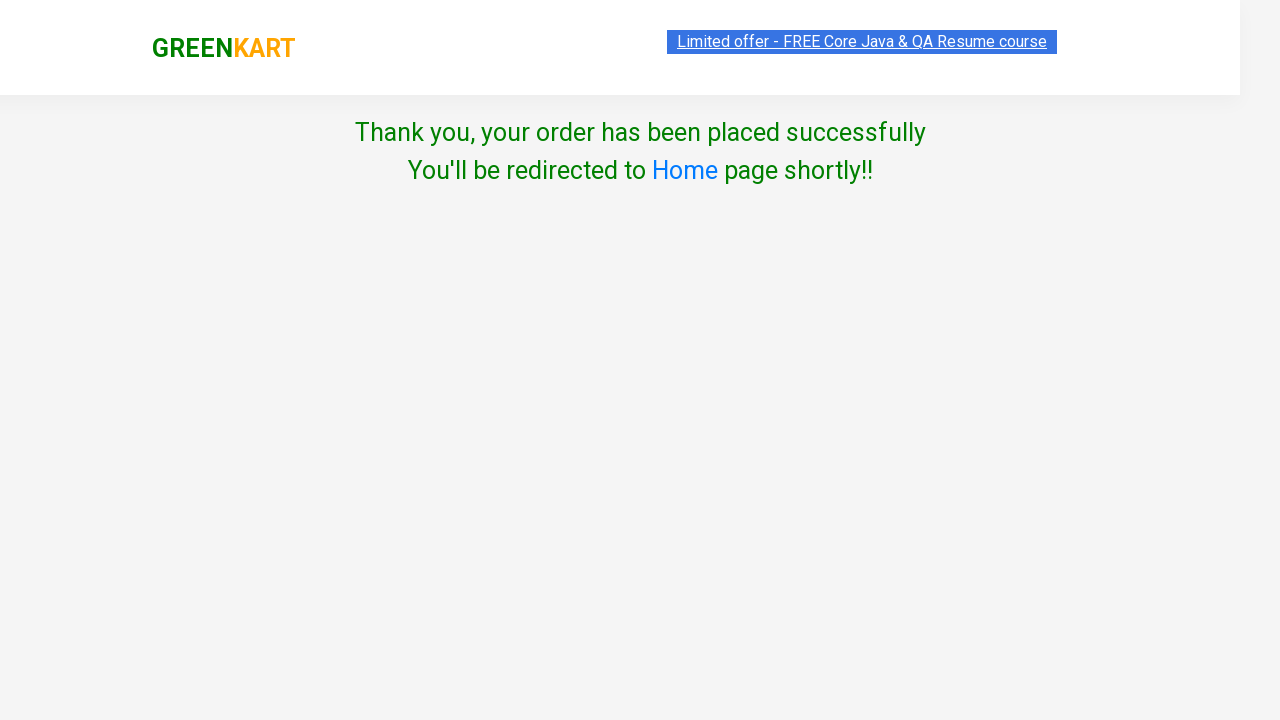

Order completed successfully - success message displayed
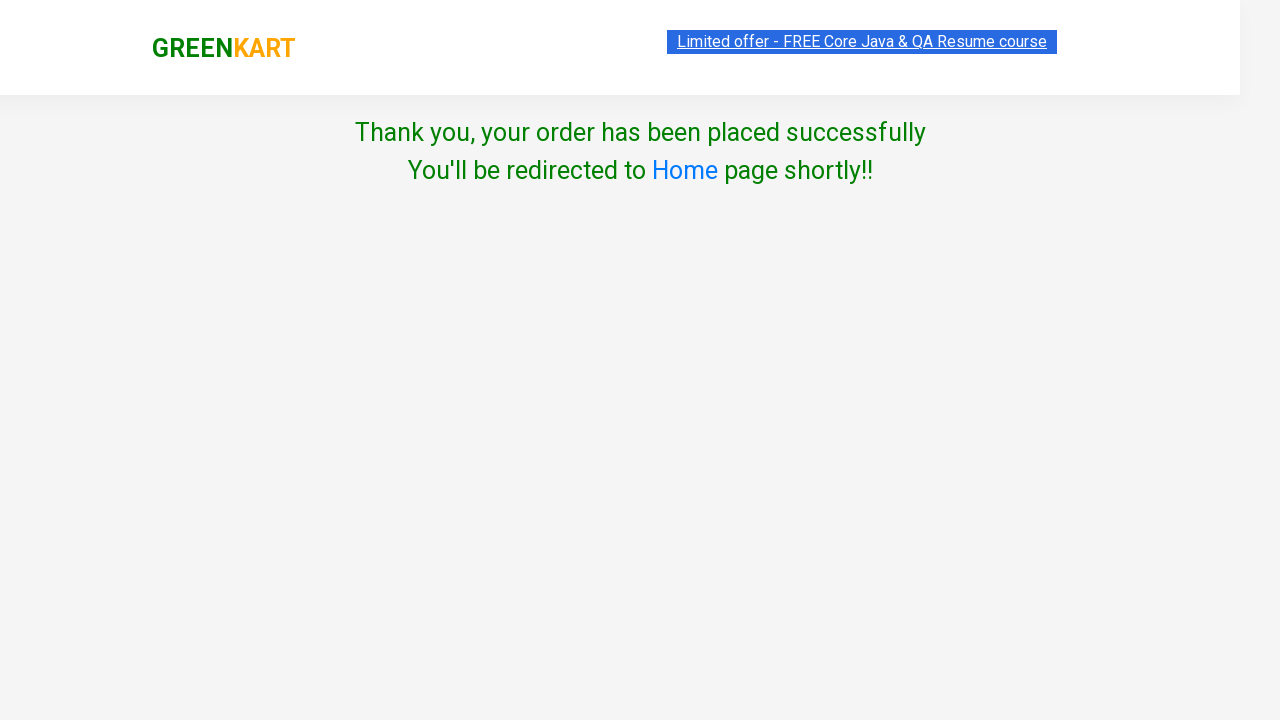

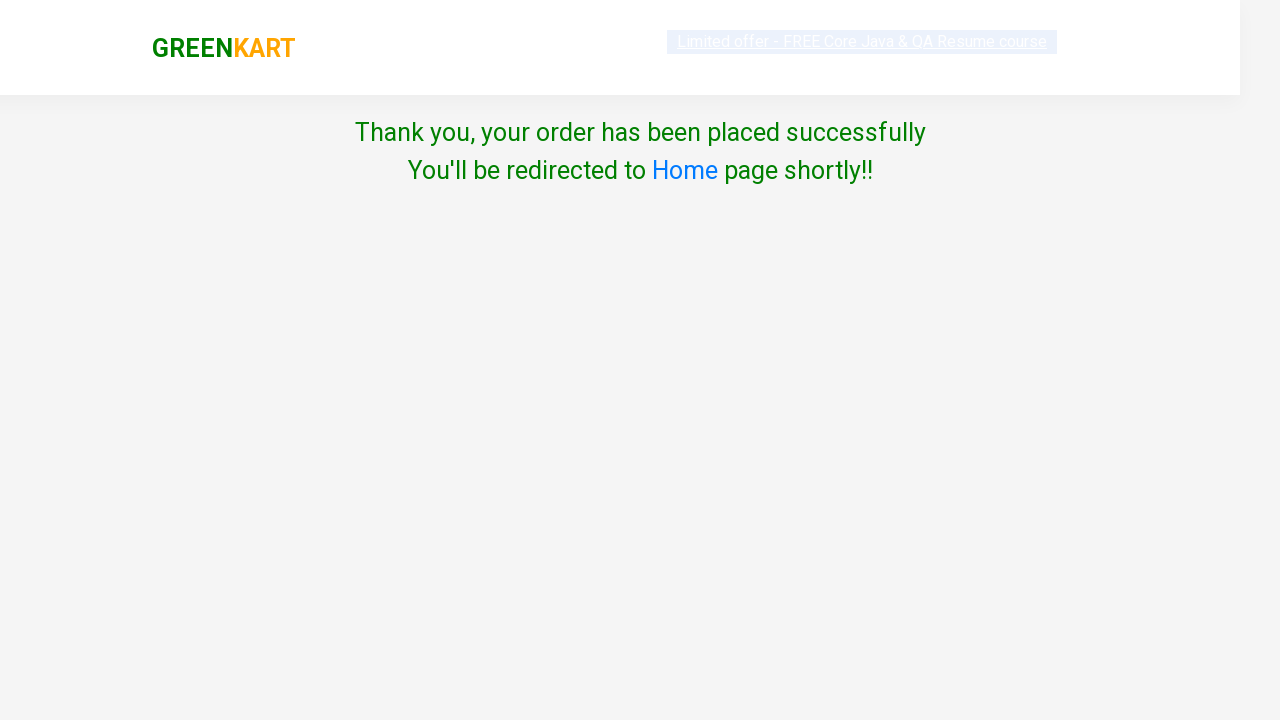